Tests date picker functionality by opening the date picker, navigating to a specific year (2027) using arrow controls, and selecting a specific month (September)

Starting URL: https://only-testing-blog.blogspot.com/2025/04/alert-dialogs.html

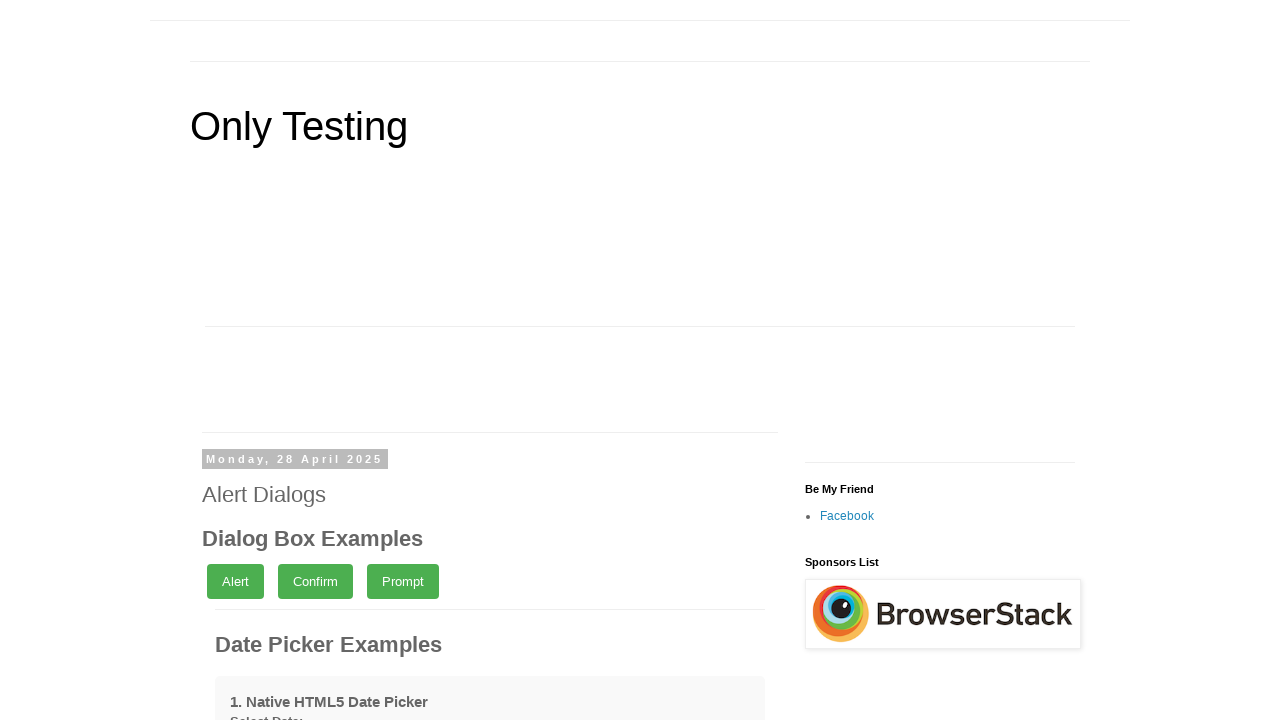

Clicked on date input field to open date picker at (324, 360) on .flatpickr-input
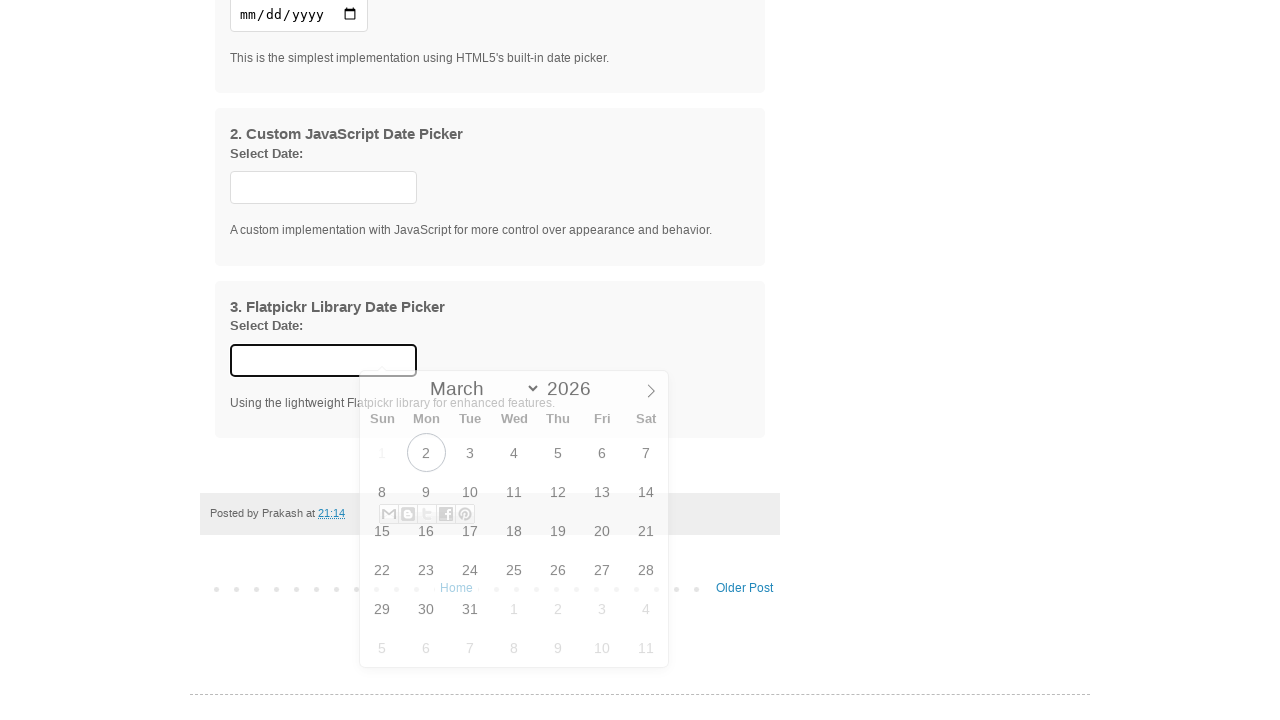

Clicked up arrow to navigate to next year at (600, 392) on .arrowUp
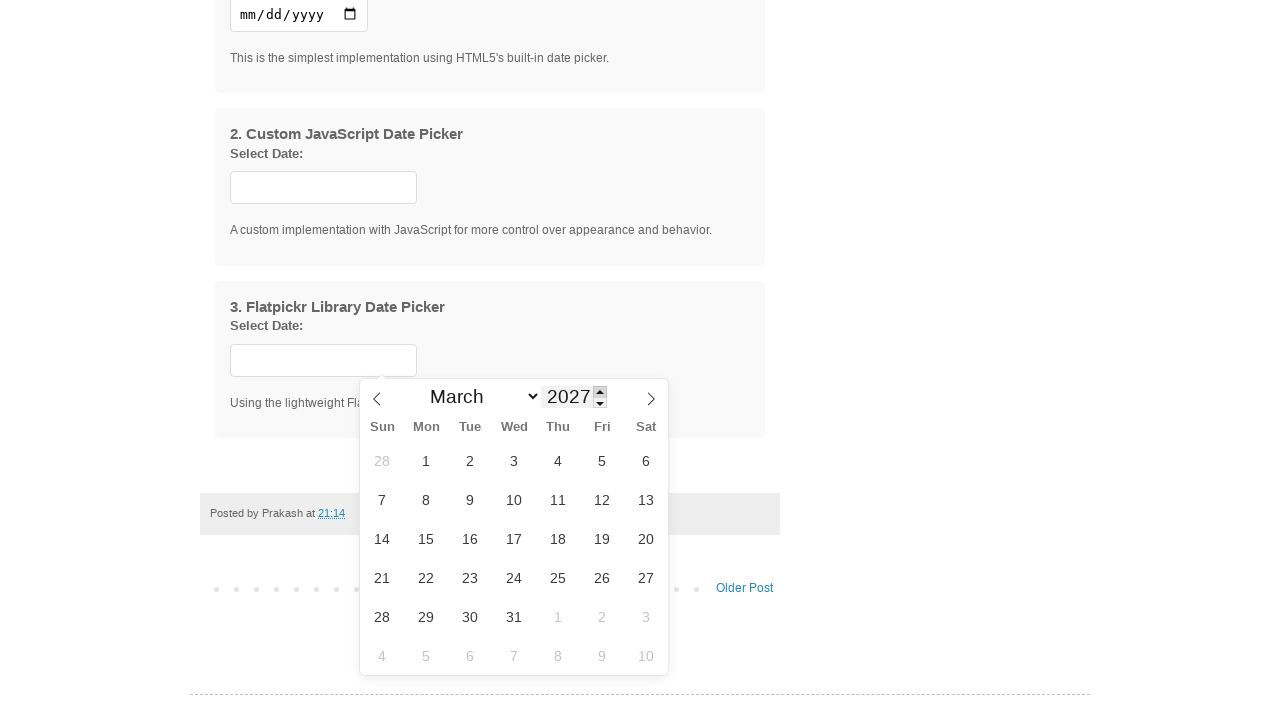

Waited 1 second for year navigation
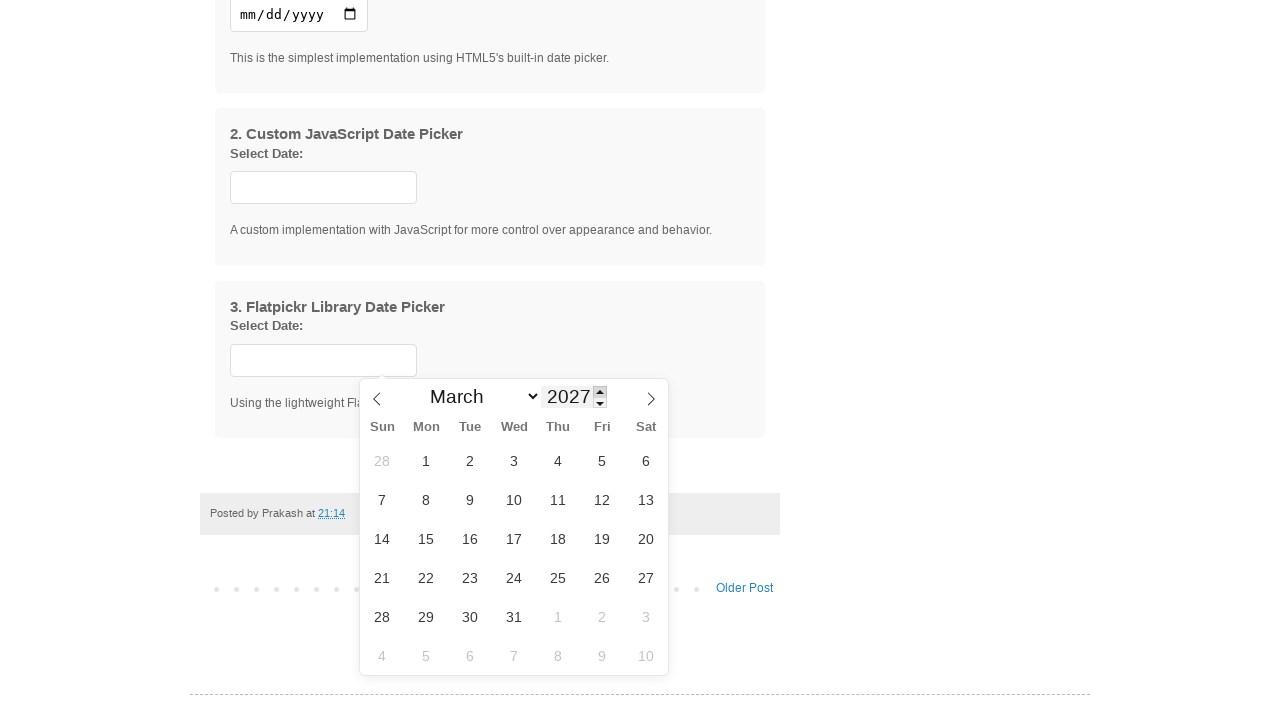

Selected September from month dropdown on internal:label="Month"i
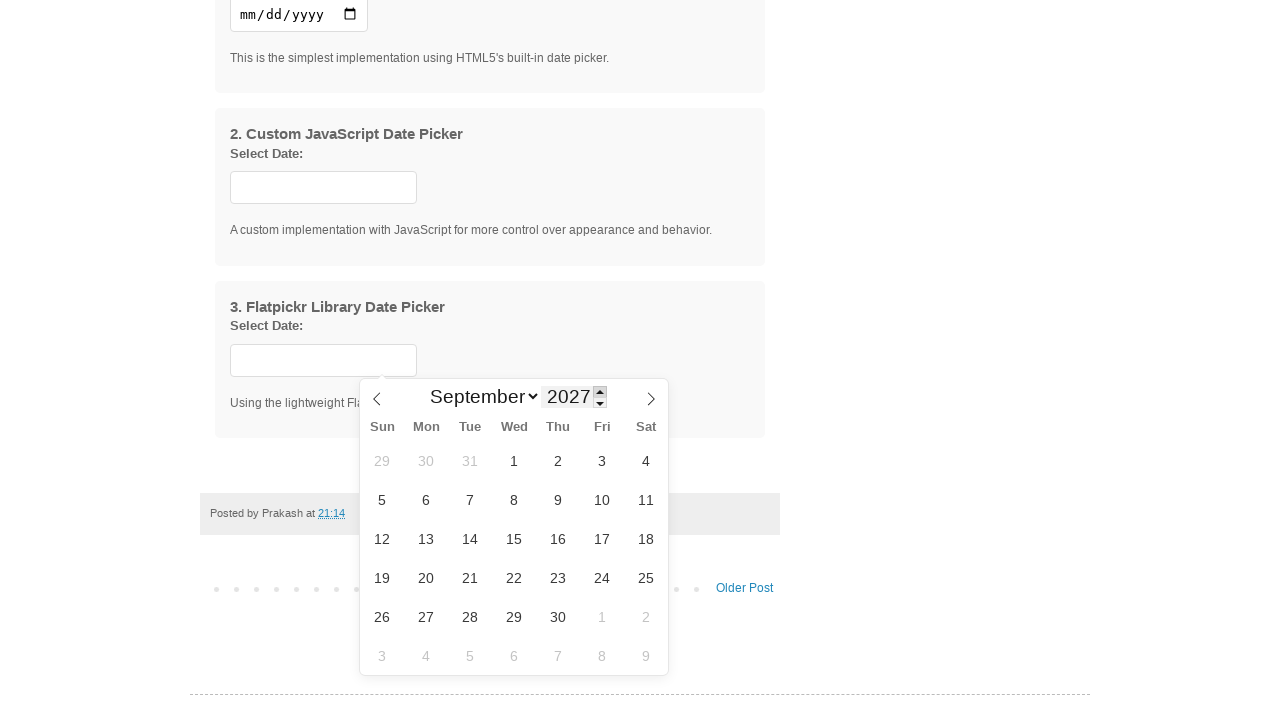

Waited 1 second after month selection
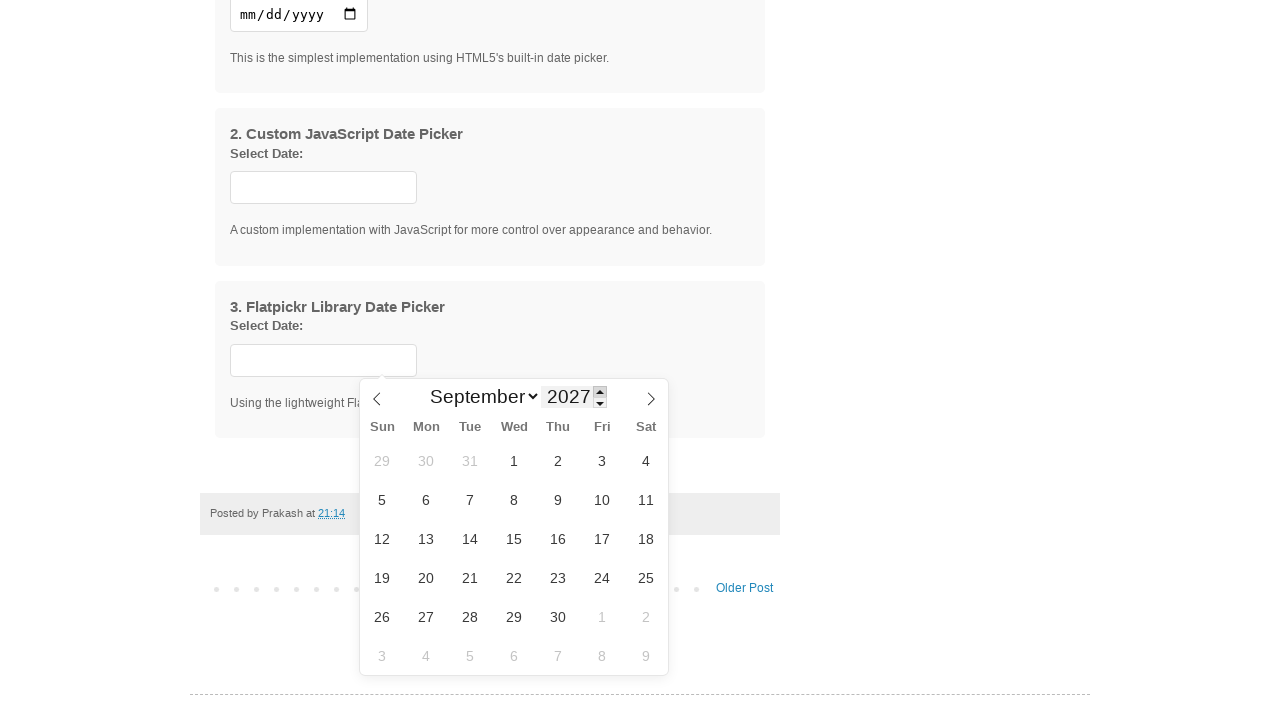

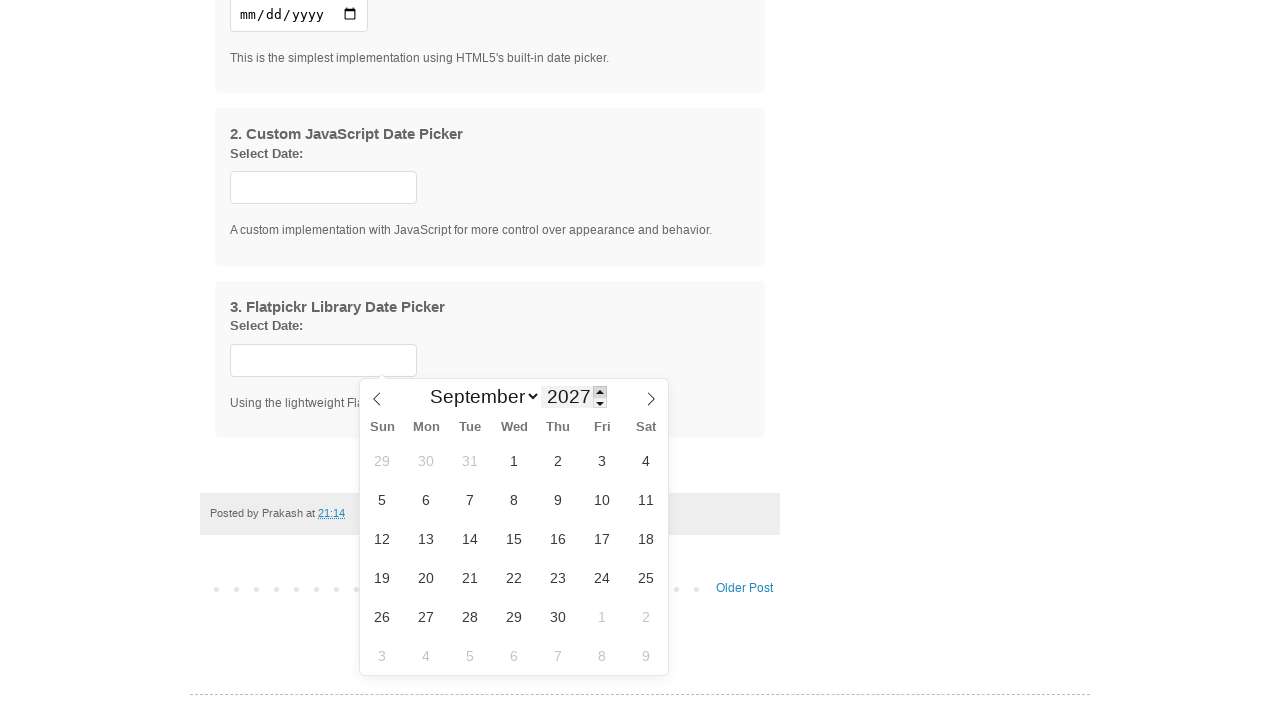